Clicks the "Get started" link on the Playwright documentation homepage and verifies navigation to Getting Started page

Starting URL: https://playwright.dev/

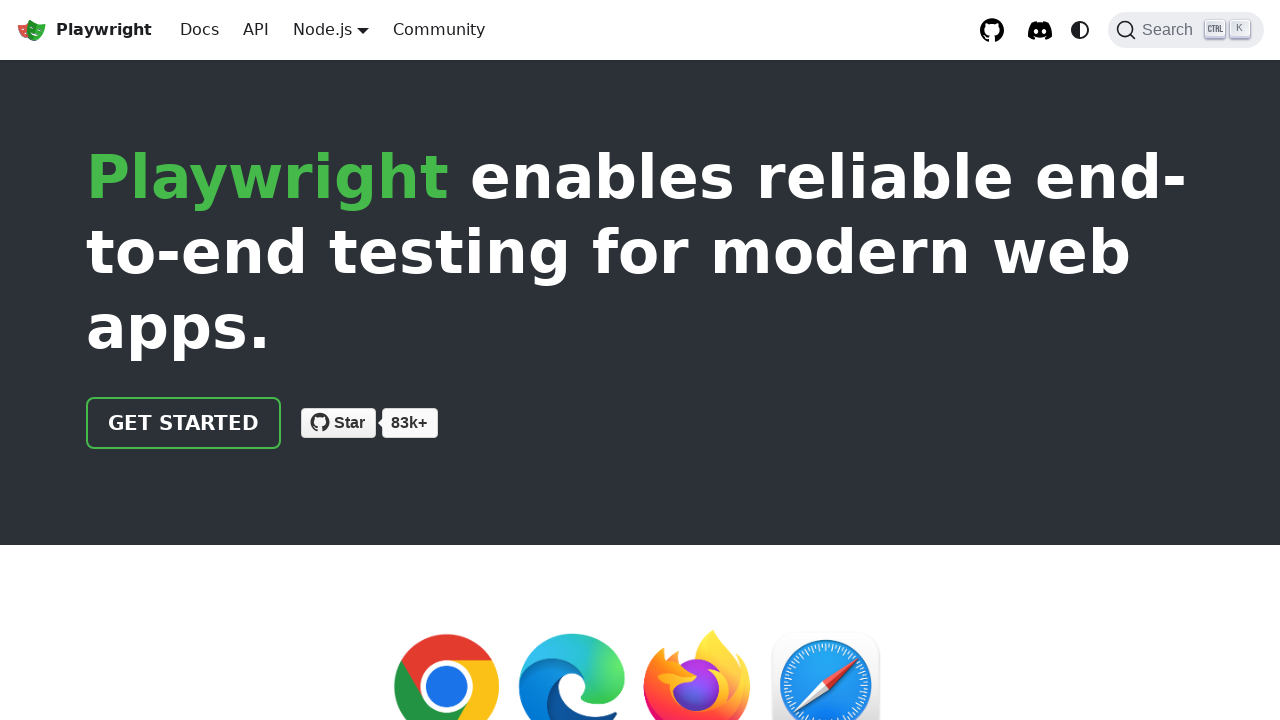

Clicked the 'Get started' link on Playwright documentation homepage at (184, 423) on text=Get started
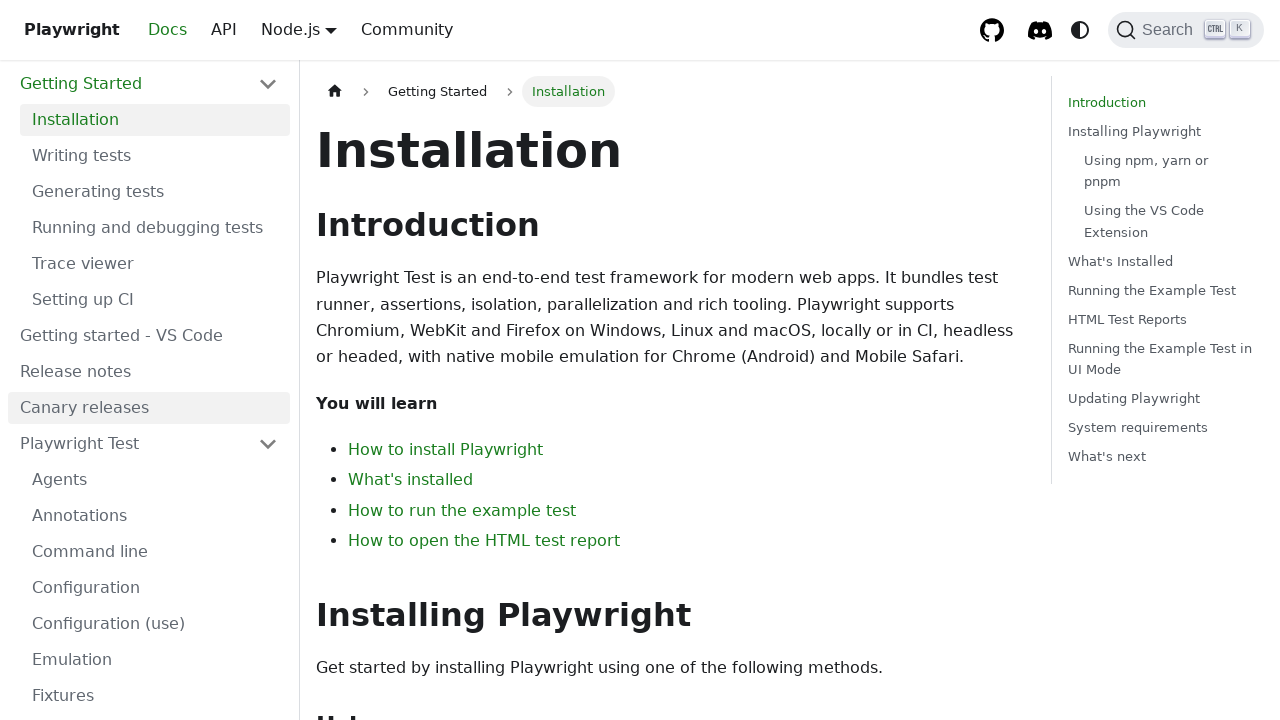

Navigation to Getting Started page completed and DOM content loaded
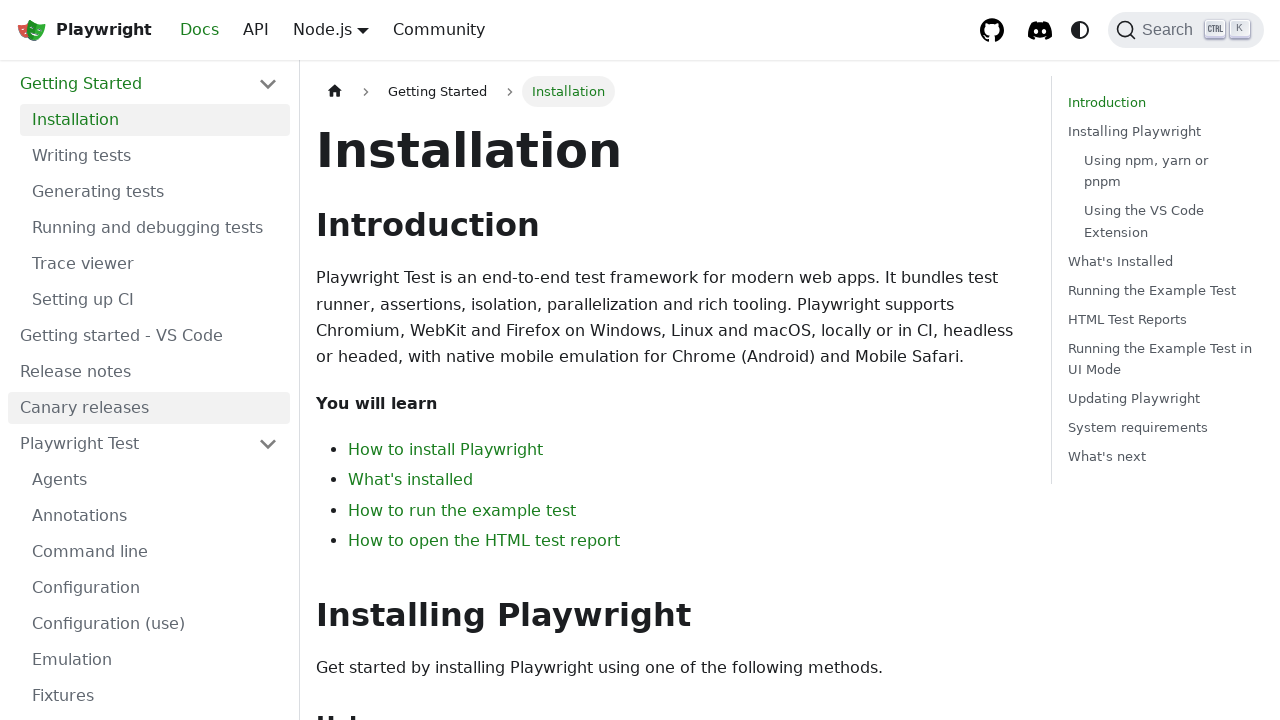

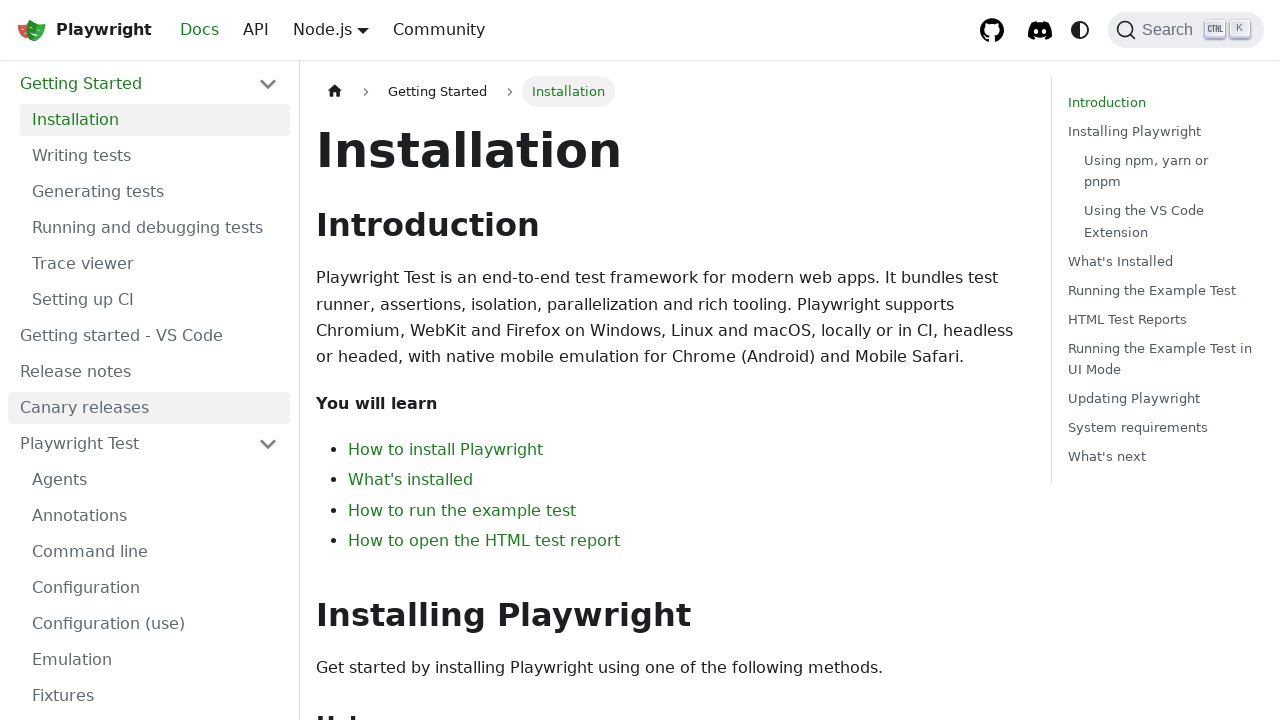